Tests iframe handling by switching to a frame, clearing and filling a form with first name and last name fields, then submitting the form on W3Schools tryit editor

Starting URL: https://www.w3schools.com/html/tryit.asp?filename=tryhtml_form_submit

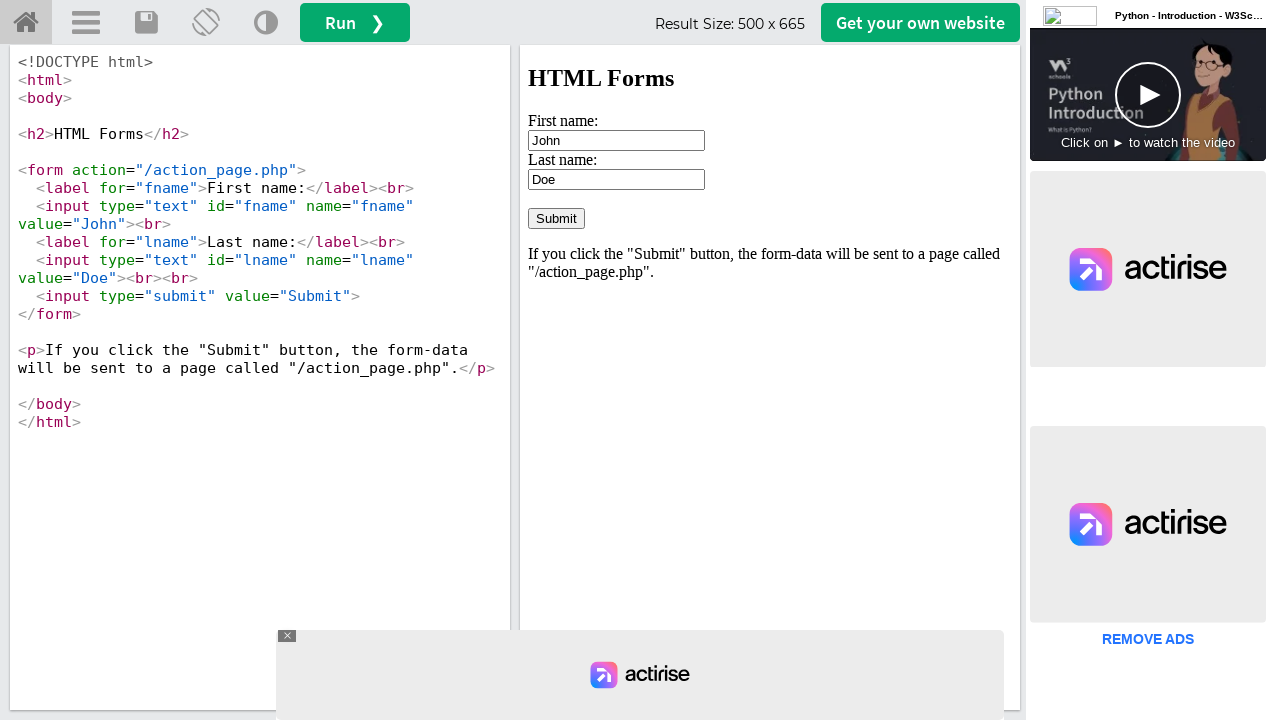

Located iframe with id 'iframeResult' containing the form
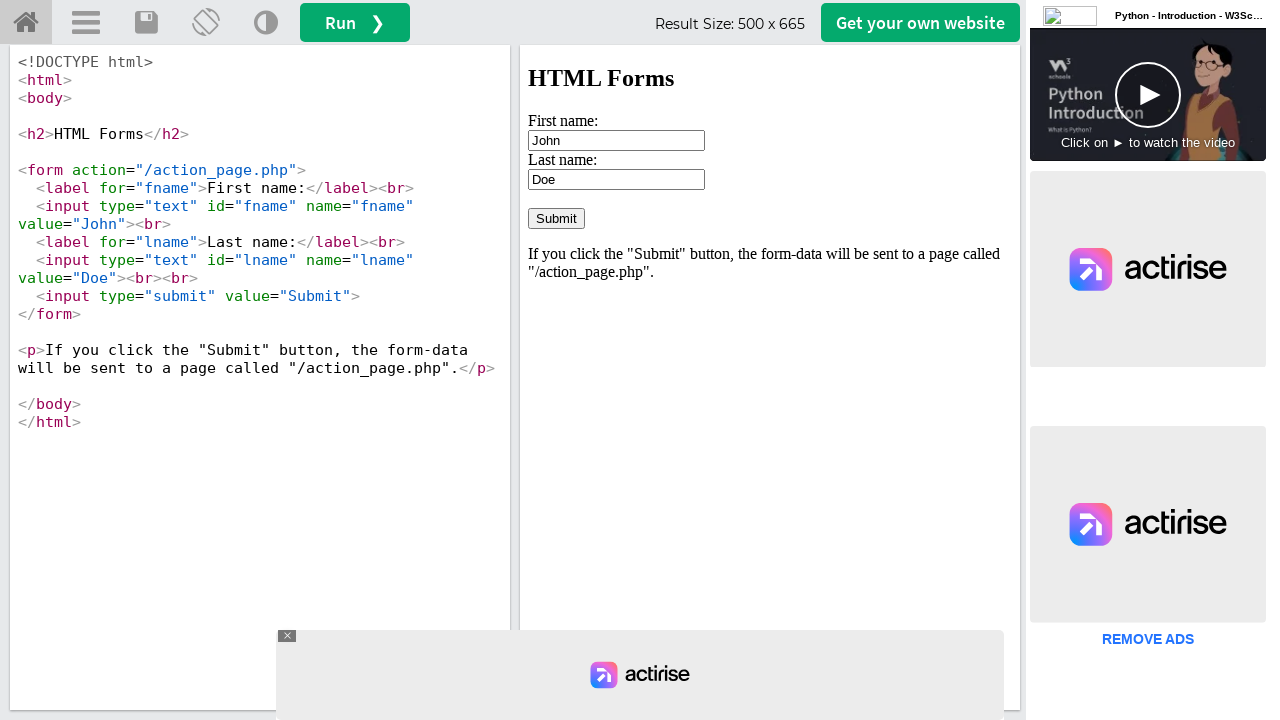

Cleared first name field (previously 'John') on #iframeResult >> internal:control=enter-frame >> xpath=//input[@value='John']
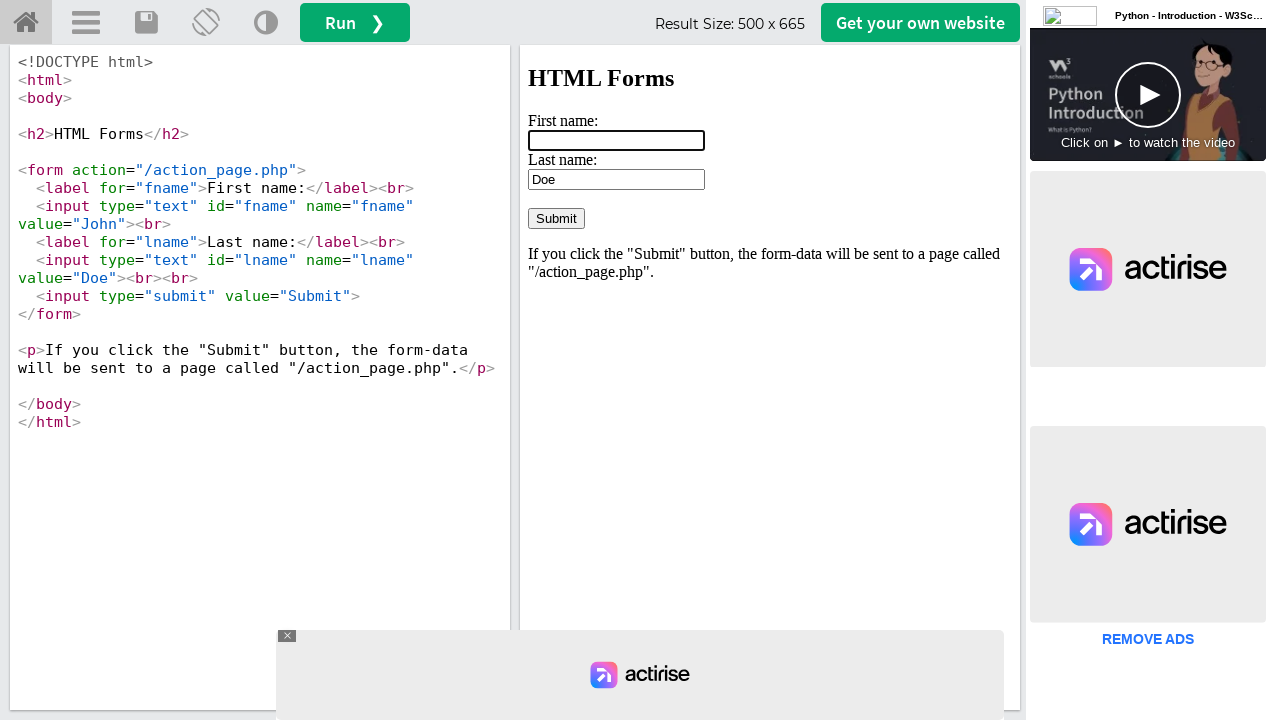

Filled first name field with 'Parisa' on #iframeResult >> internal:control=enter-frame >> input[name='fname']
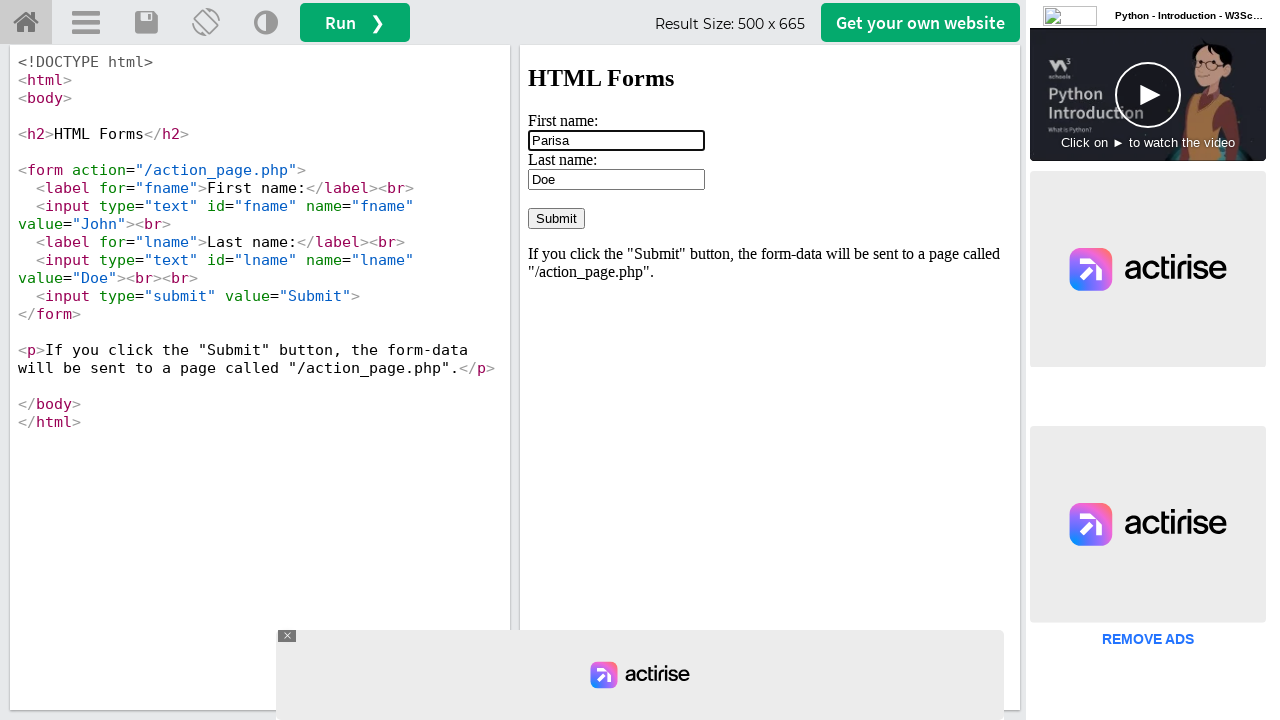

Cleared last name field (previously 'Doe') on #iframeResult >> internal:control=enter-frame >> xpath=//input[@value='Doe']
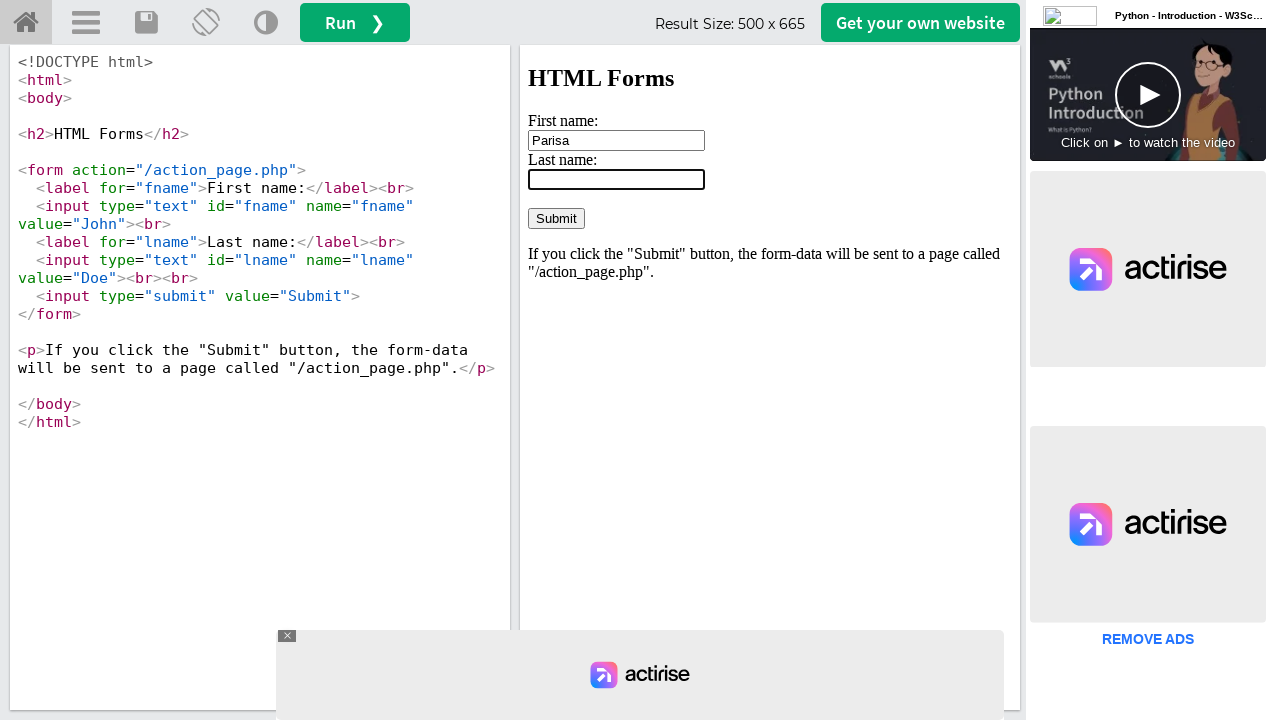

Filled last name field with 'Parin' on #iframeResult >> internal:control=enter-frame >> input[name='lname']
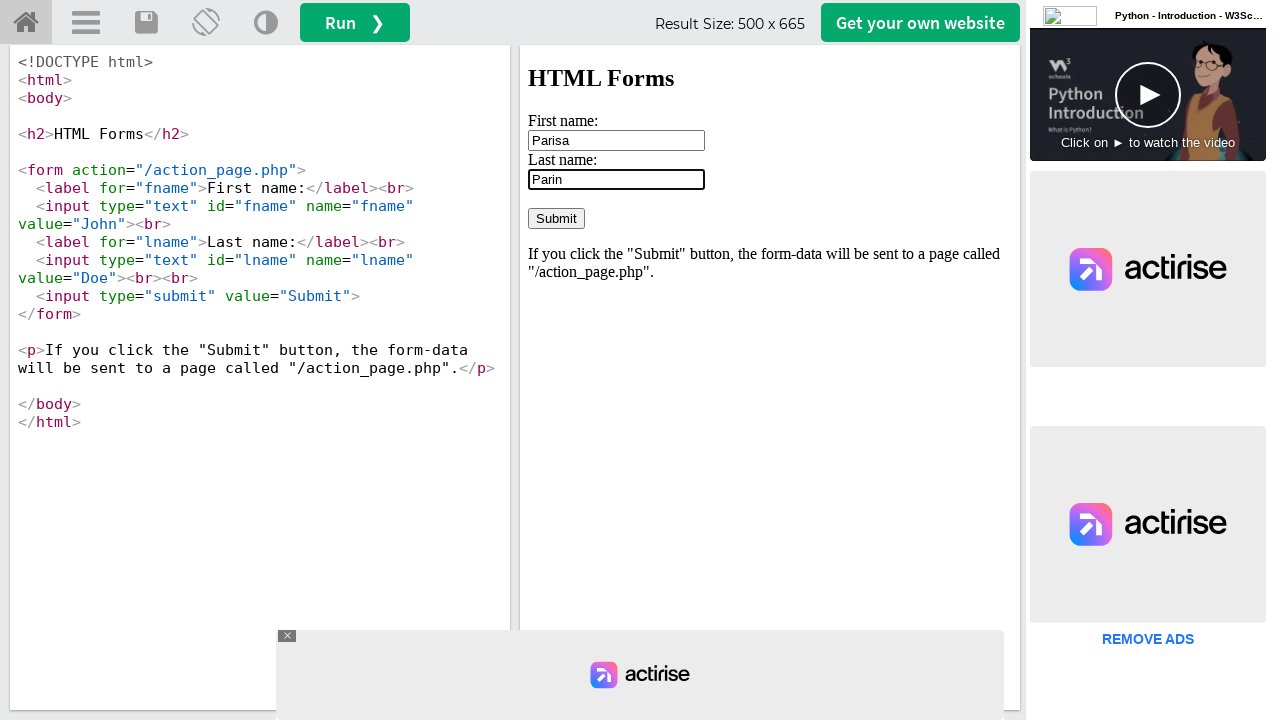

Clicked Submit button to submit the form at (556, 218) on #iframeResult >> internal:control=enter-frame >> xpath=//input[@value='Submit']
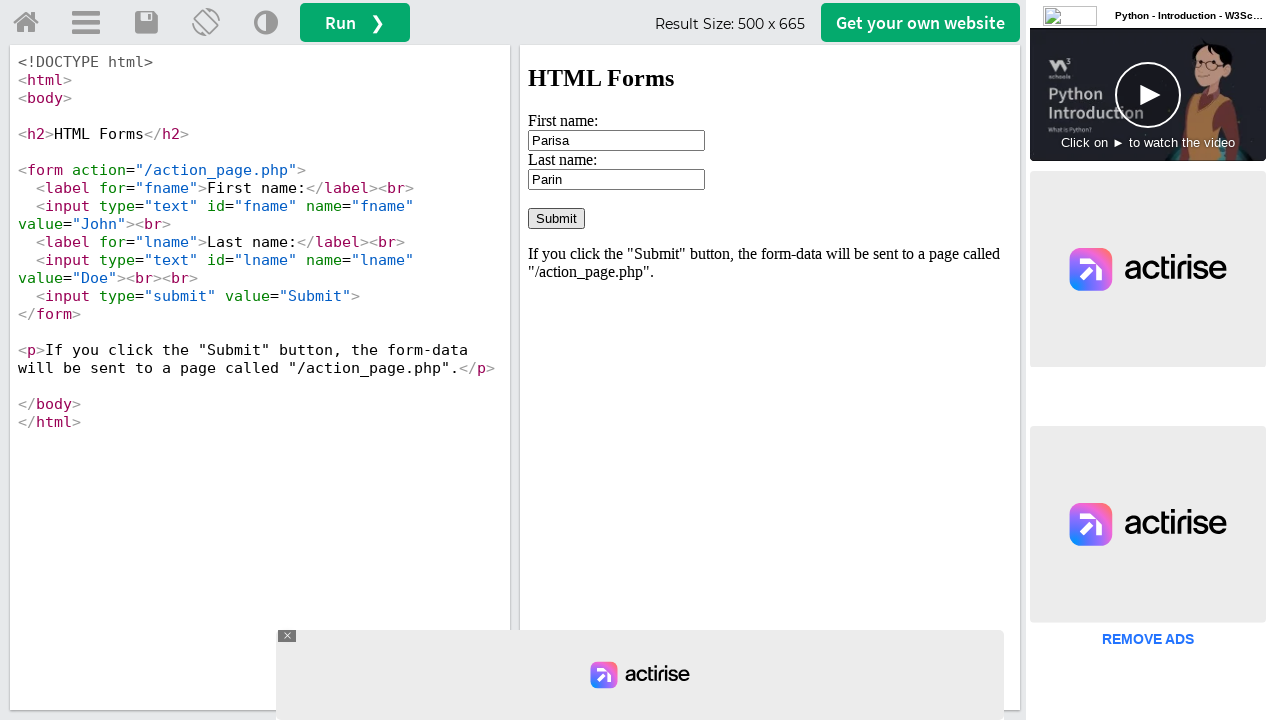

Waited 3 seconds for form submission to complete
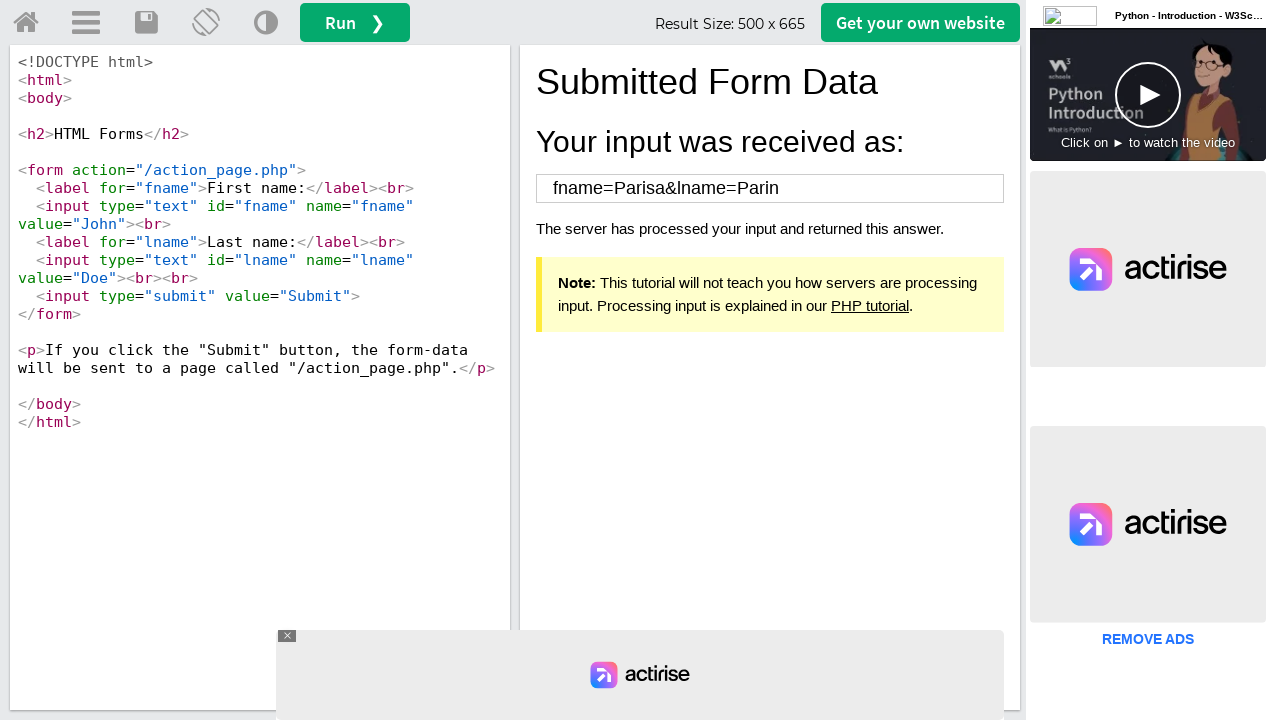

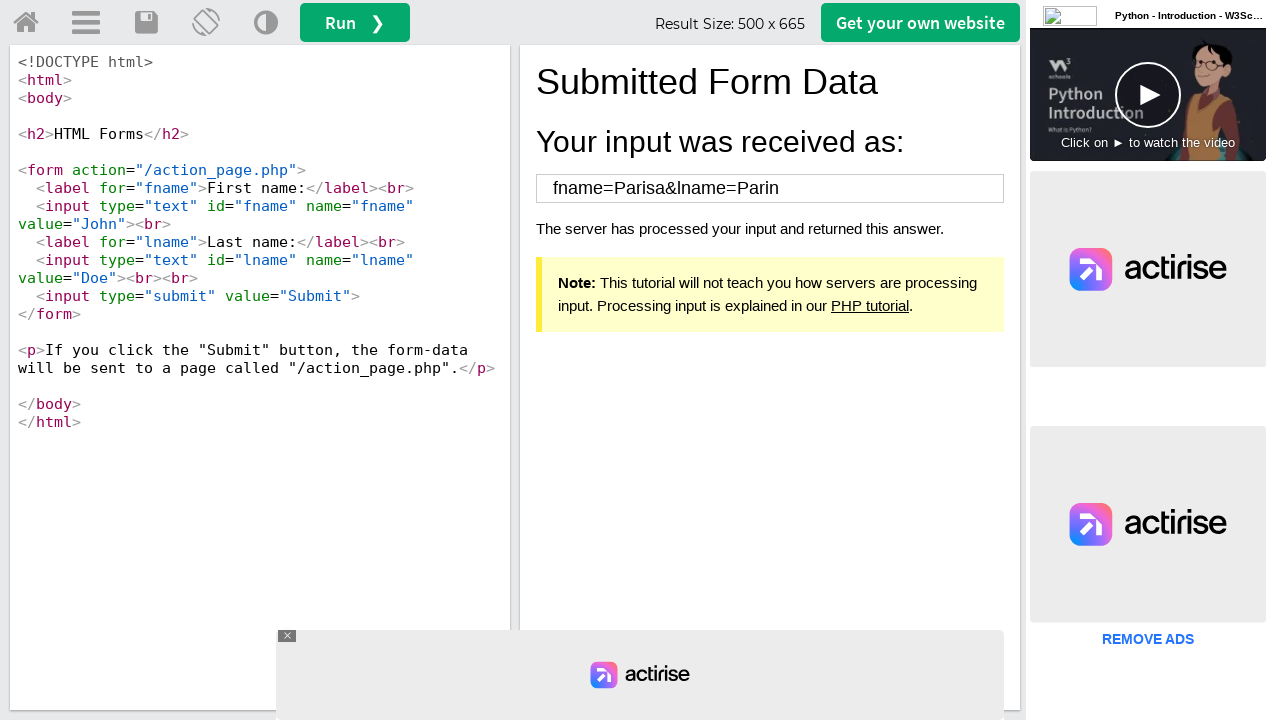